Tests marking individual todo items as complete by clicking their toggle checkboxes

Starting URL: https://demo.playwright.dev/todomvc

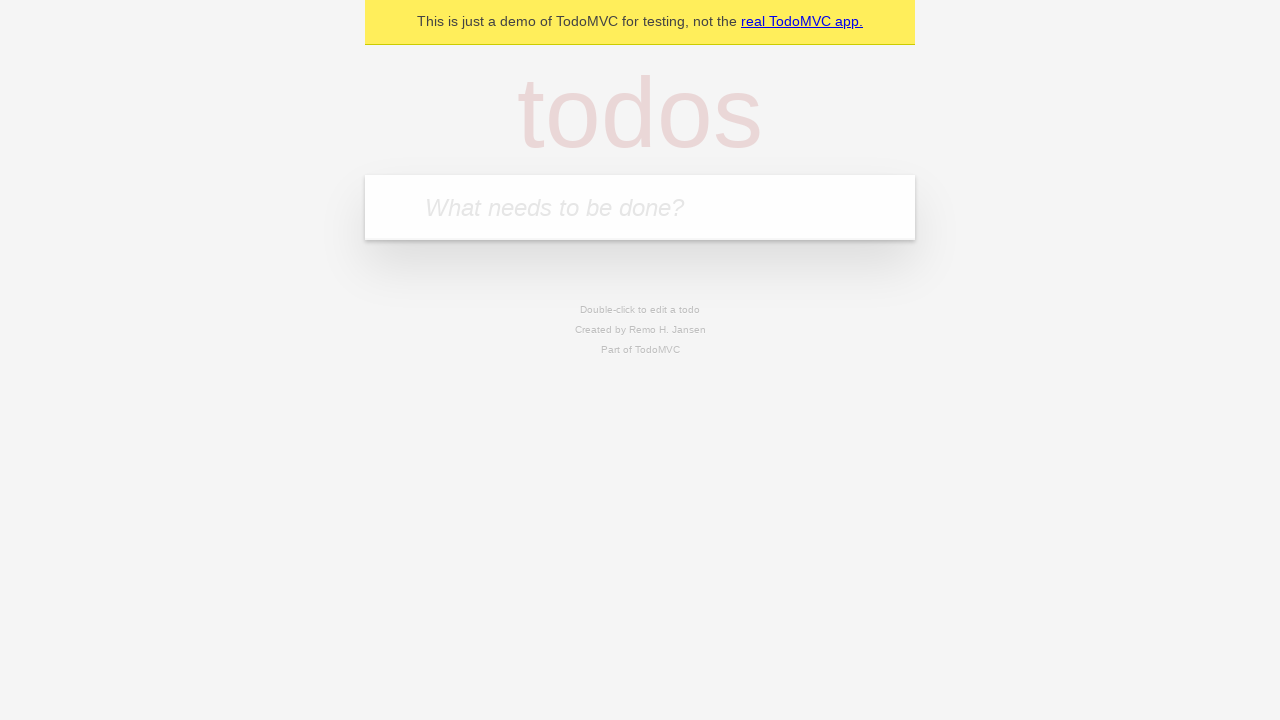

Filled new todo input with 'buy some cheese' on .new-todo
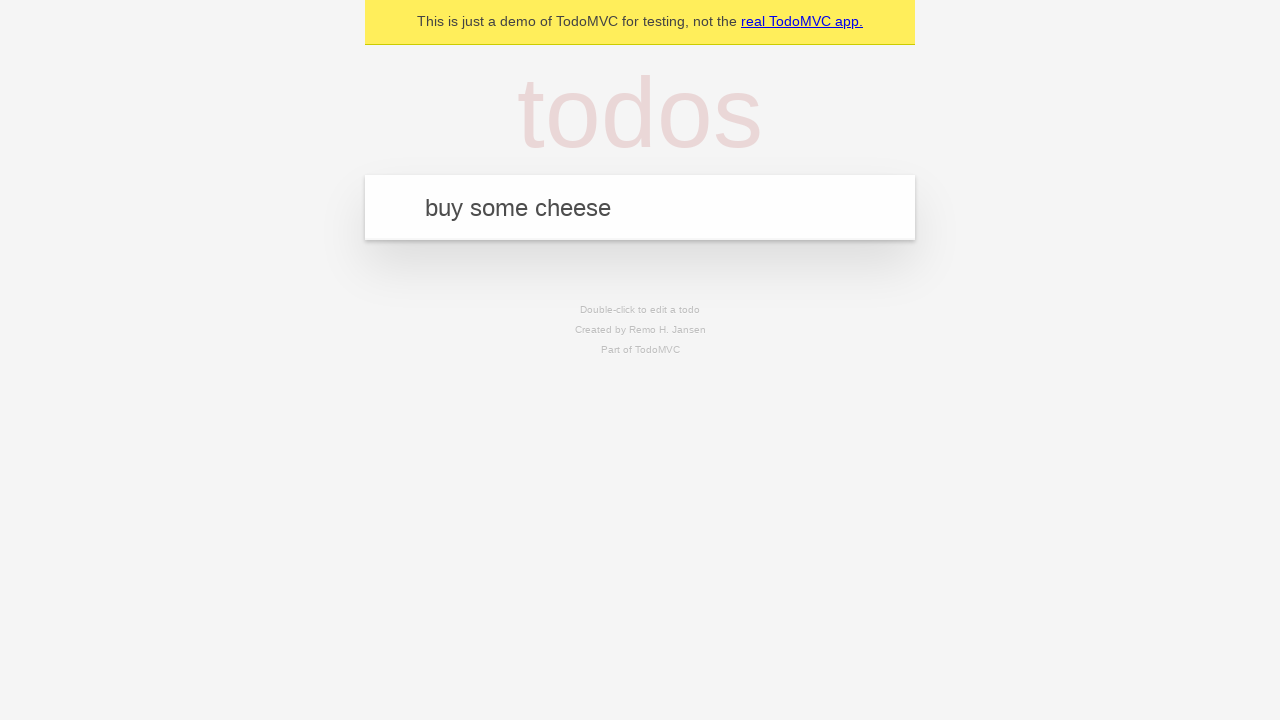

Pressed Enter to create first todo item on .new-todo
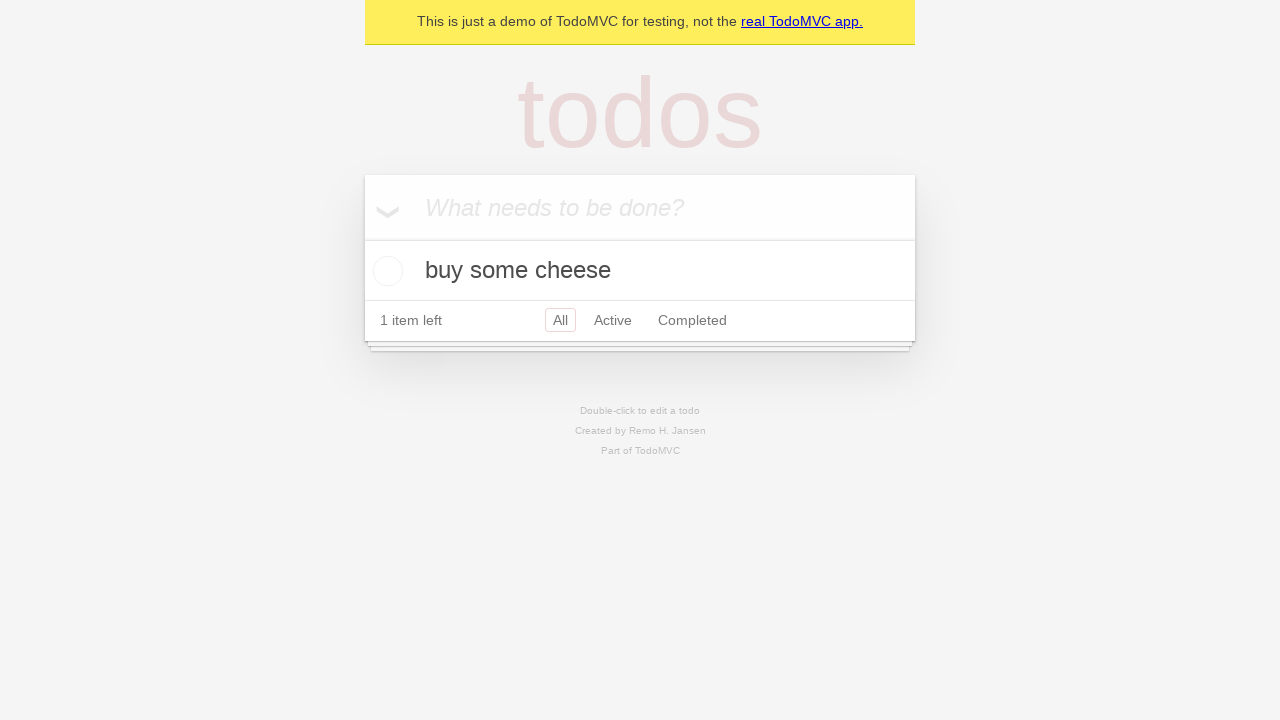

Filled new todo input with 'feed the cat' on .new-todo
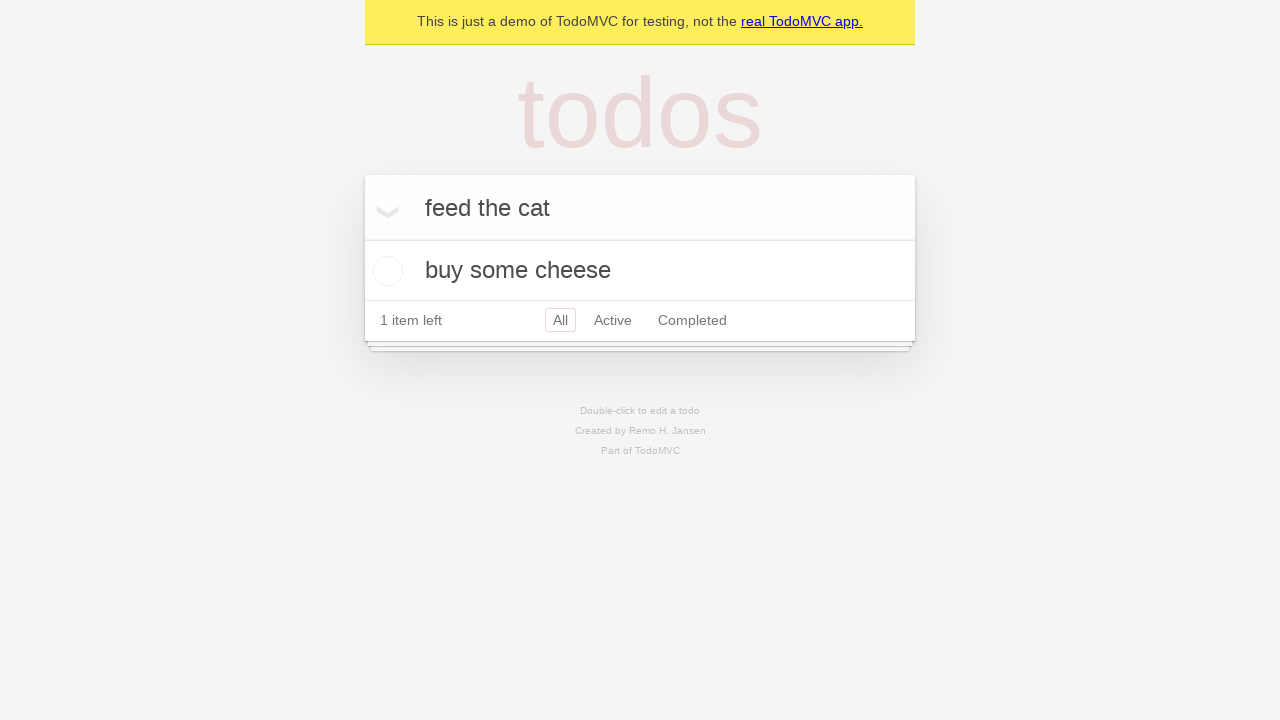

Pressed Enter to create second todo item on .new-todo
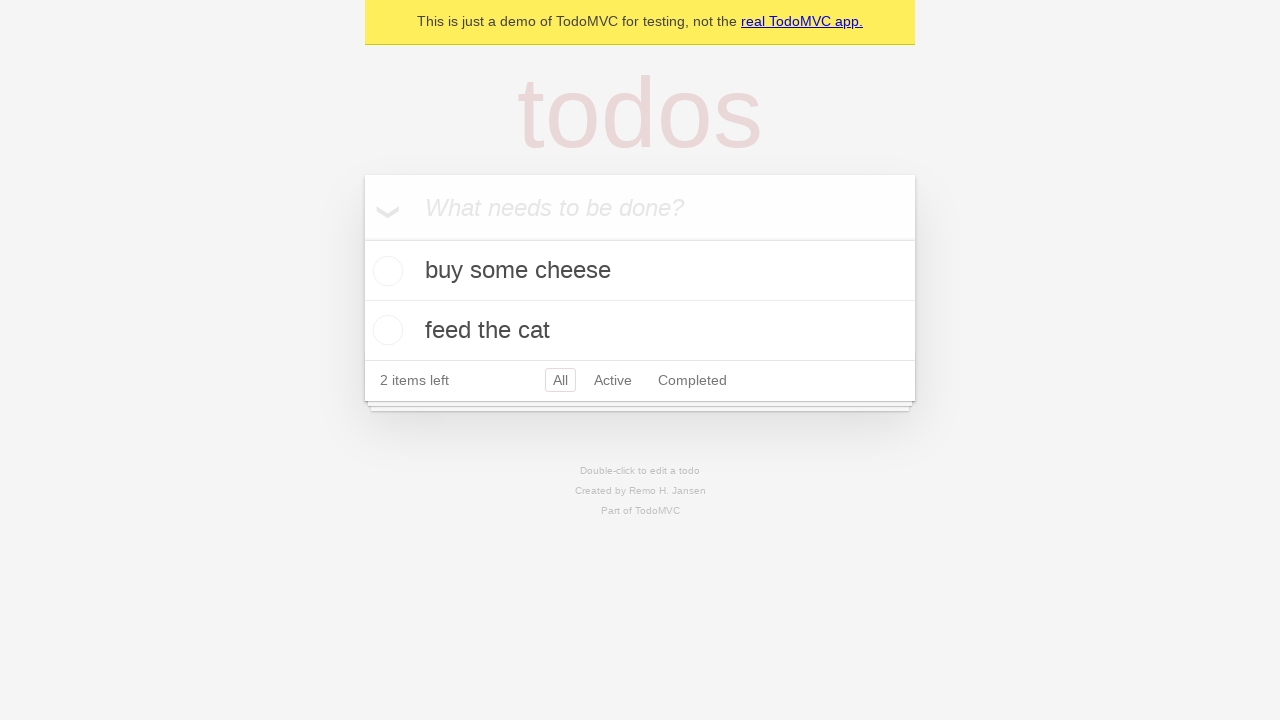

Located first todo item in list
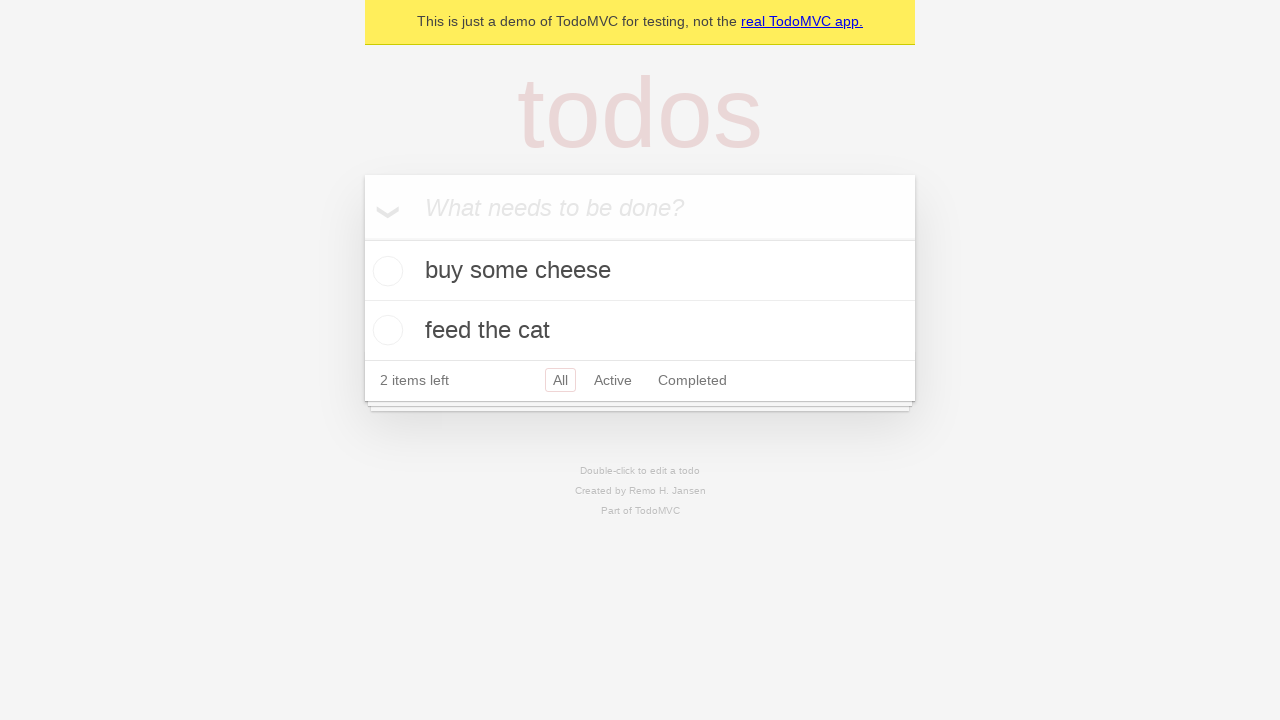

Checked toggle checkbox for first todo item at (385, 271) on .todo-list li >> nth=0 >> .toggle
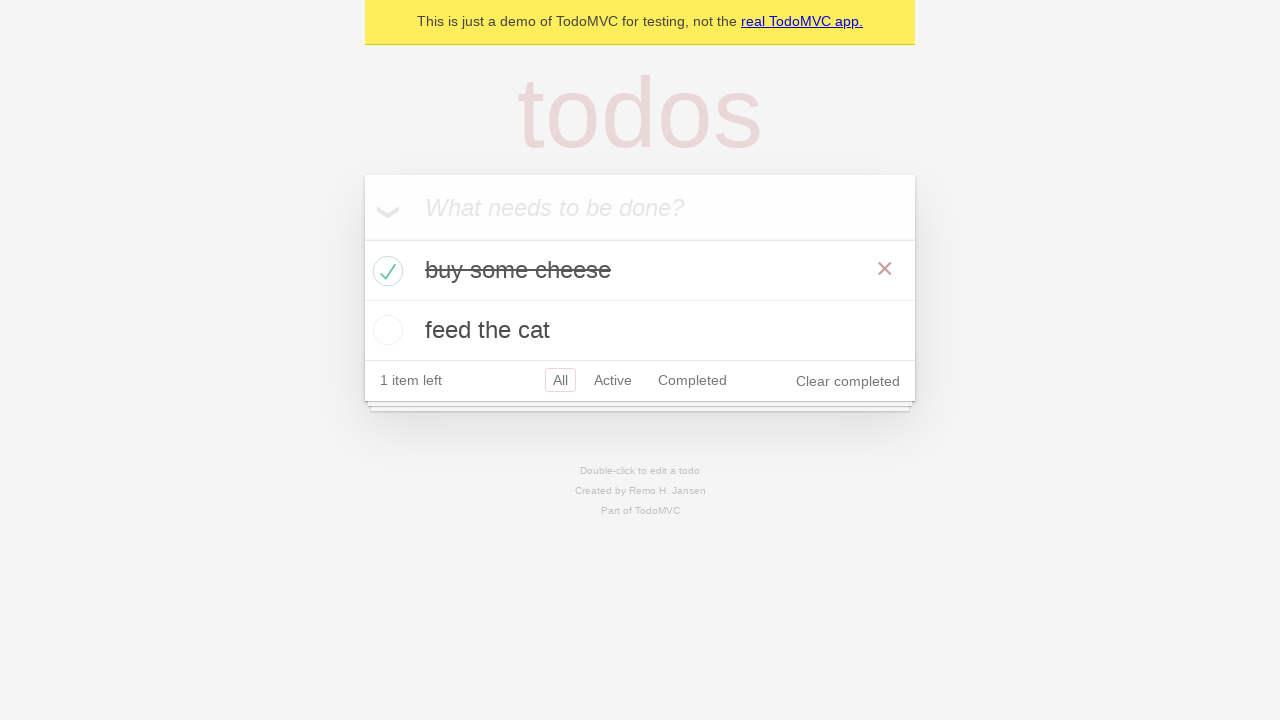

Located second todo item in list
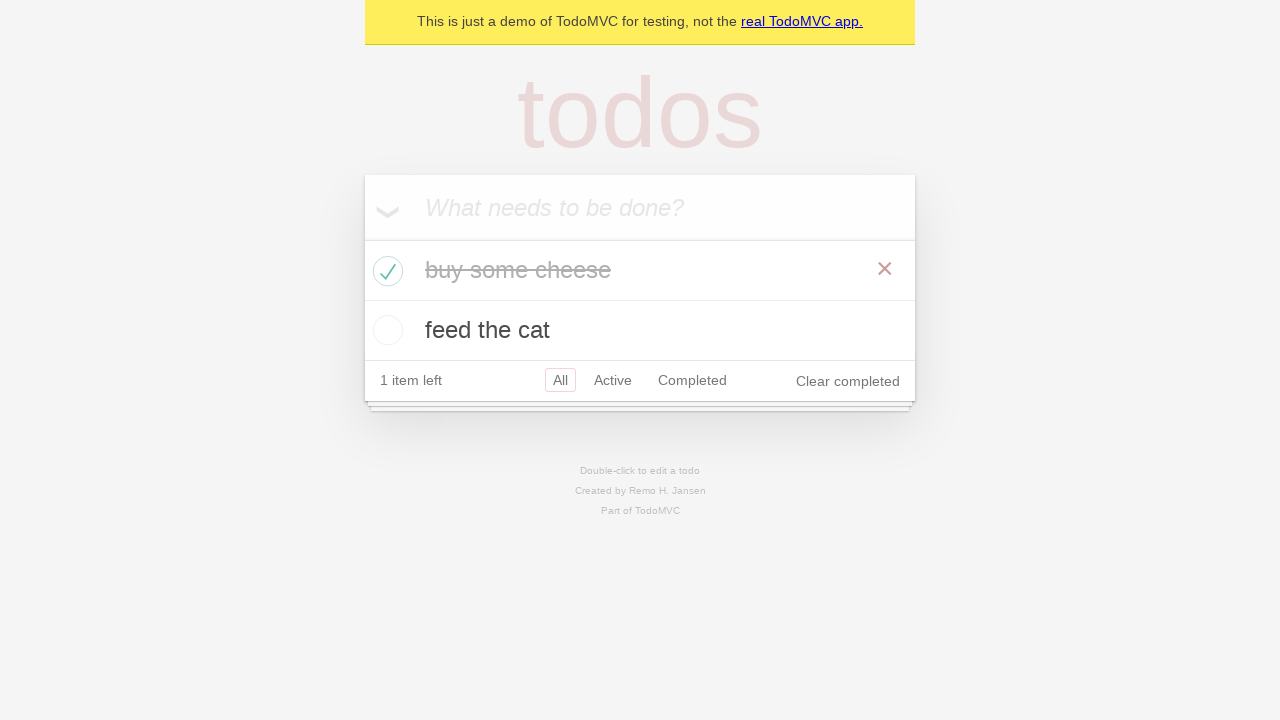

Checked toggle checkbox for second todo item at (385, 330) on .todo-list li >> nth=1 >> .toggle
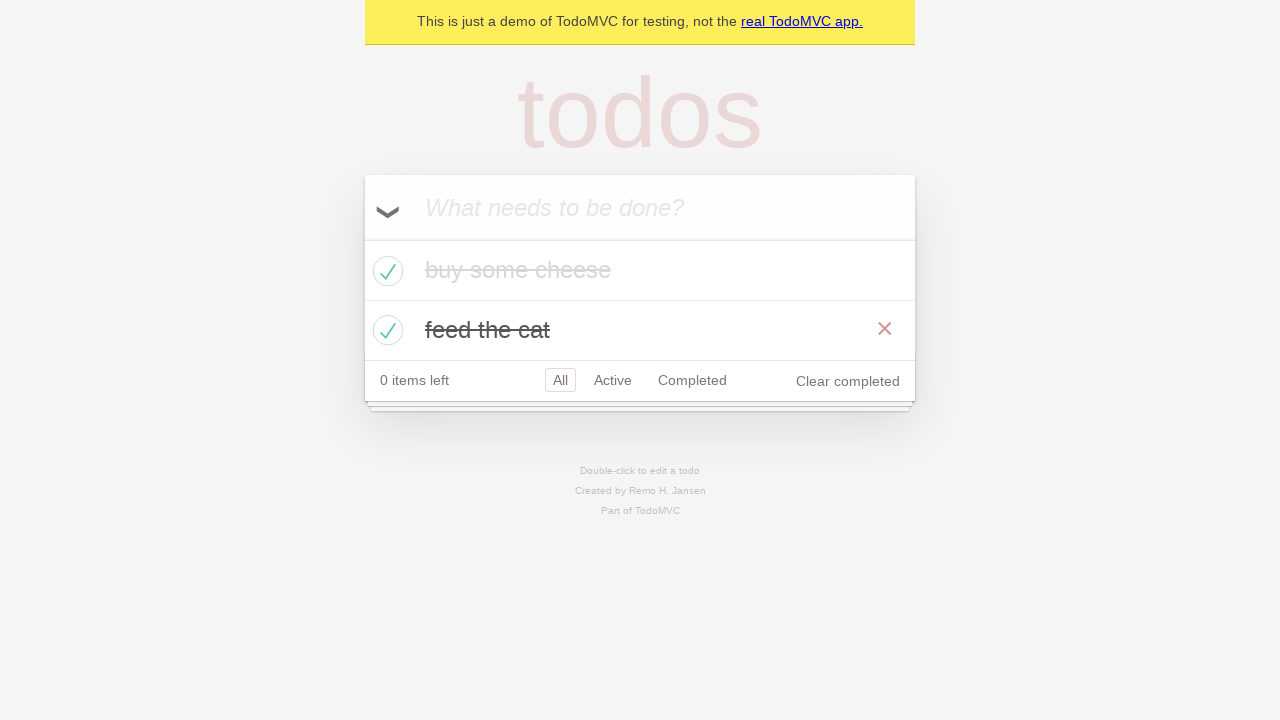

Verified that todo items are marked as completed
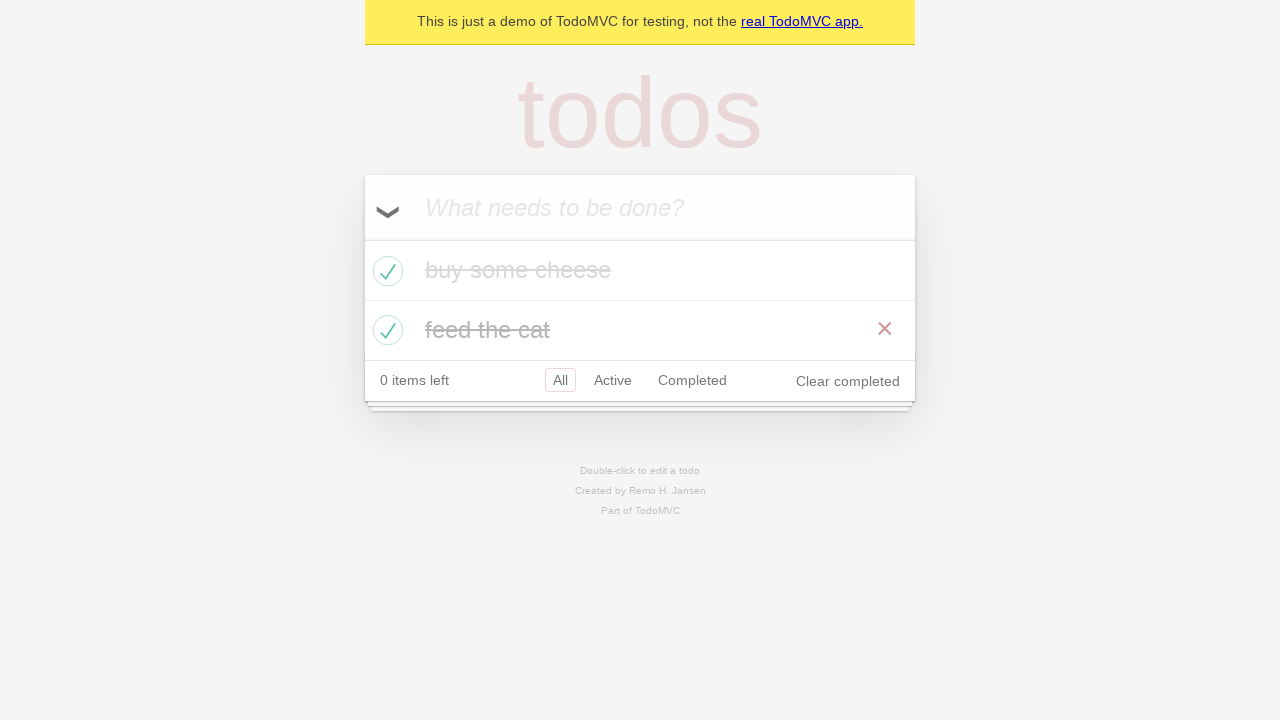

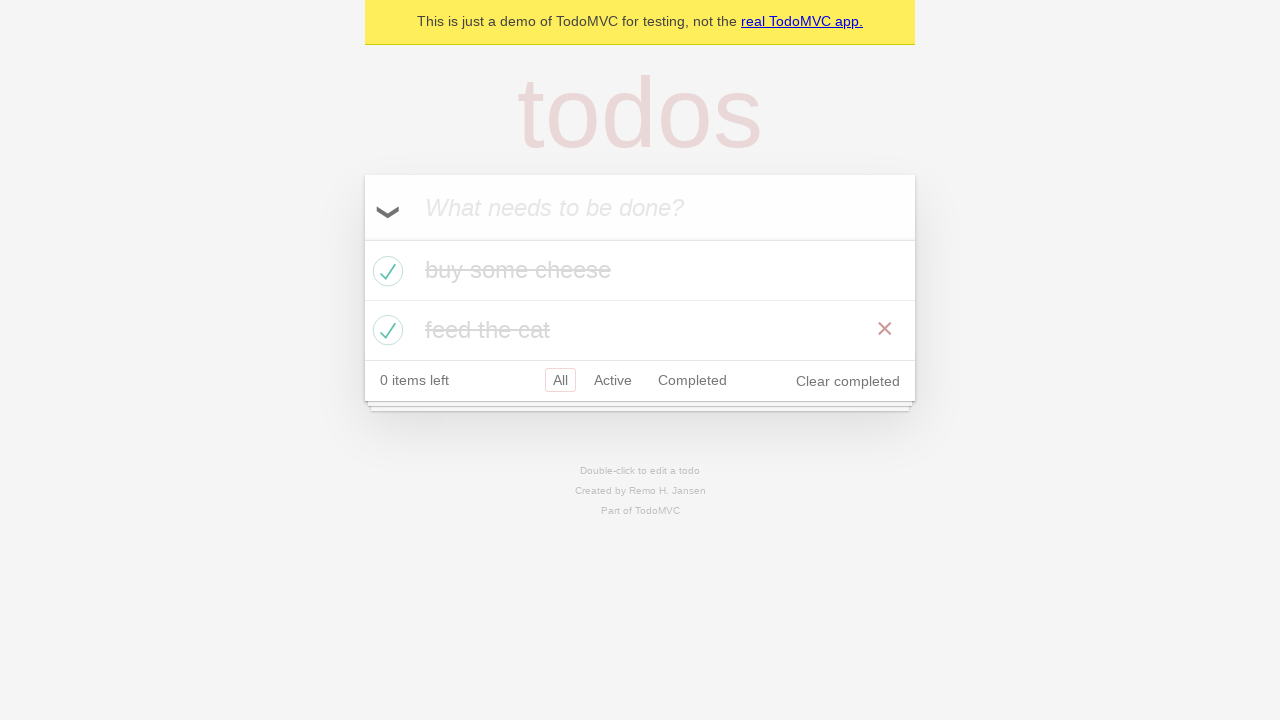